Verifies that the page title is "OrangeHRM" on the login page

Starting URL: https://opensource-demo.orangehrmlive.com/web/index.php/auth/login

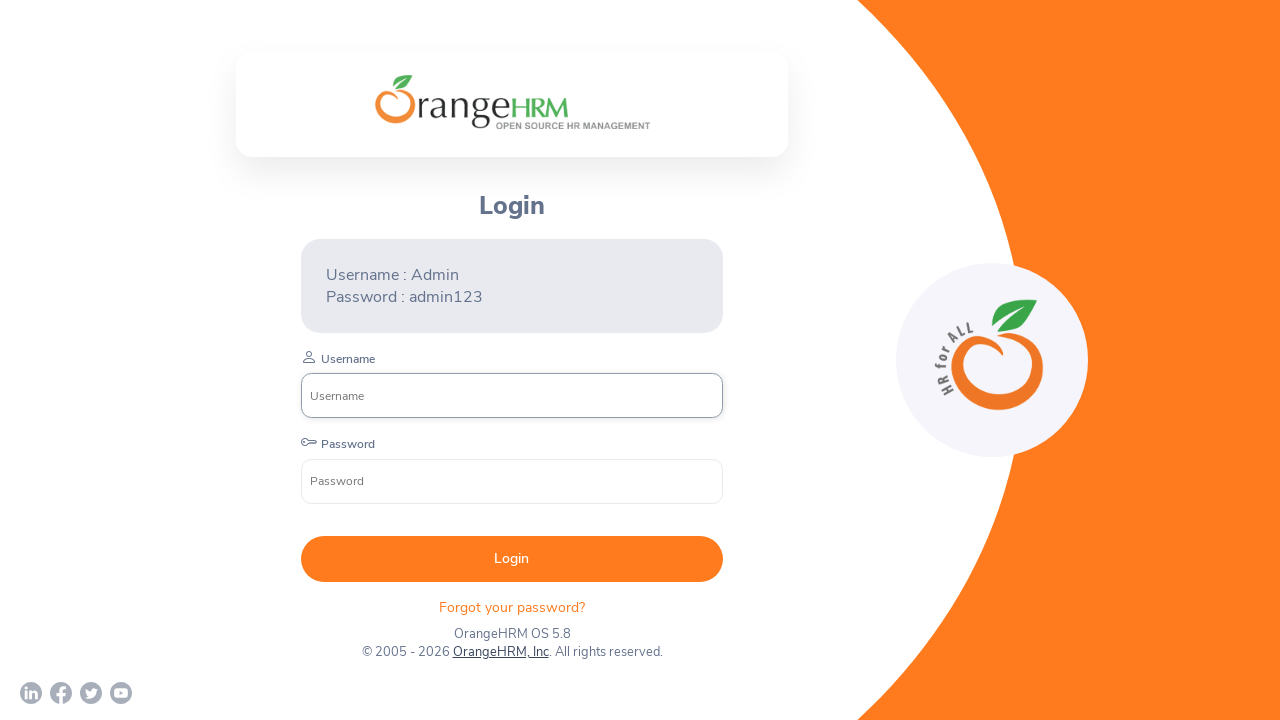

Navigated to OrangeHRM login page
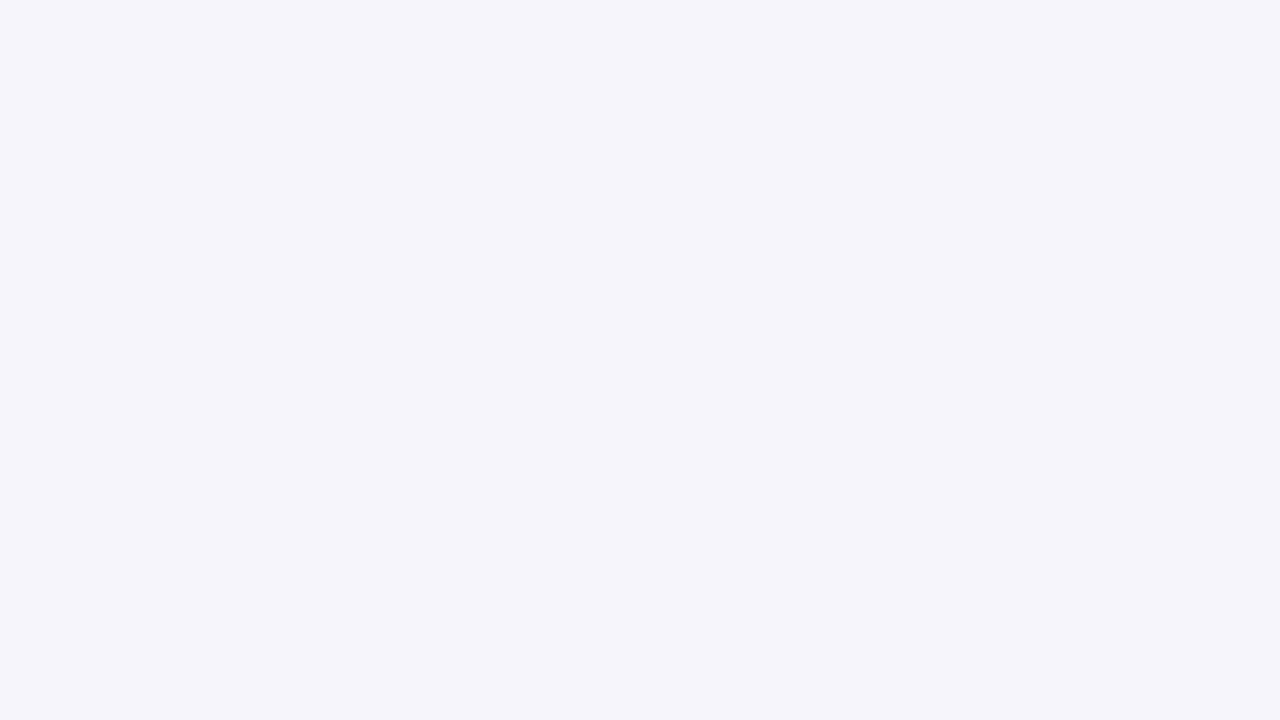

Page DOM content loaded
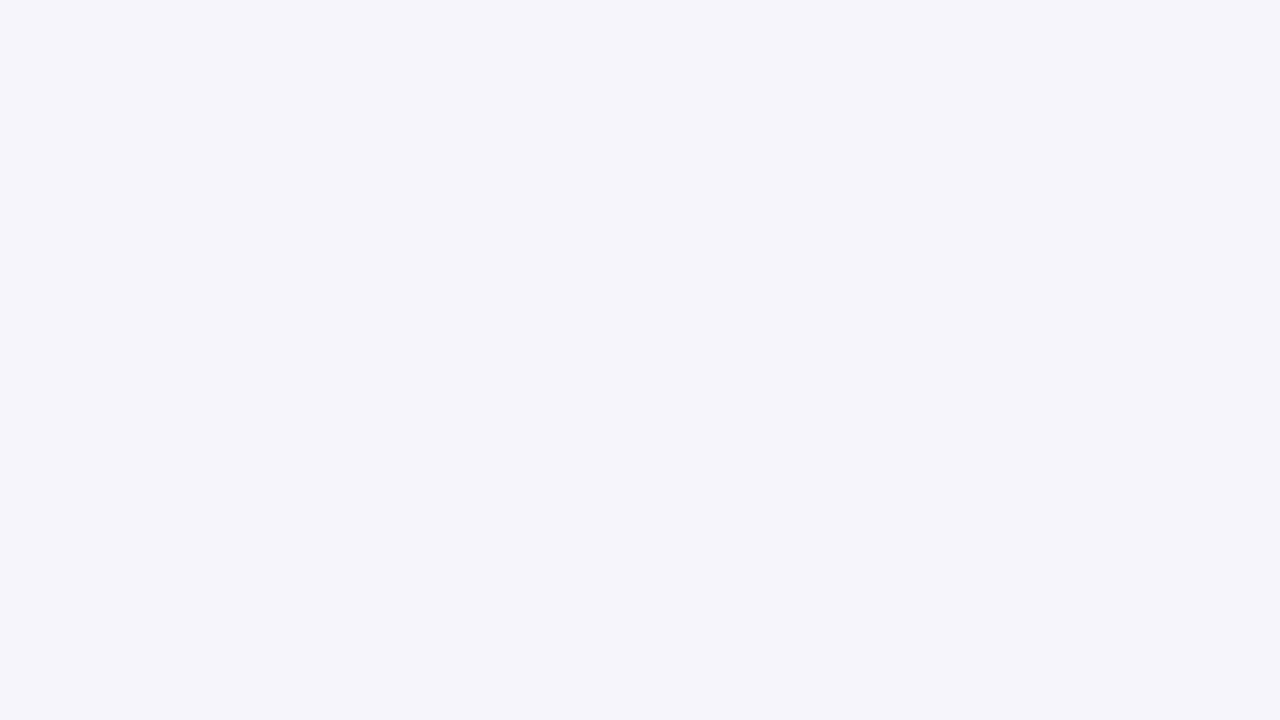

Verified page title is 'OrangeHRM'
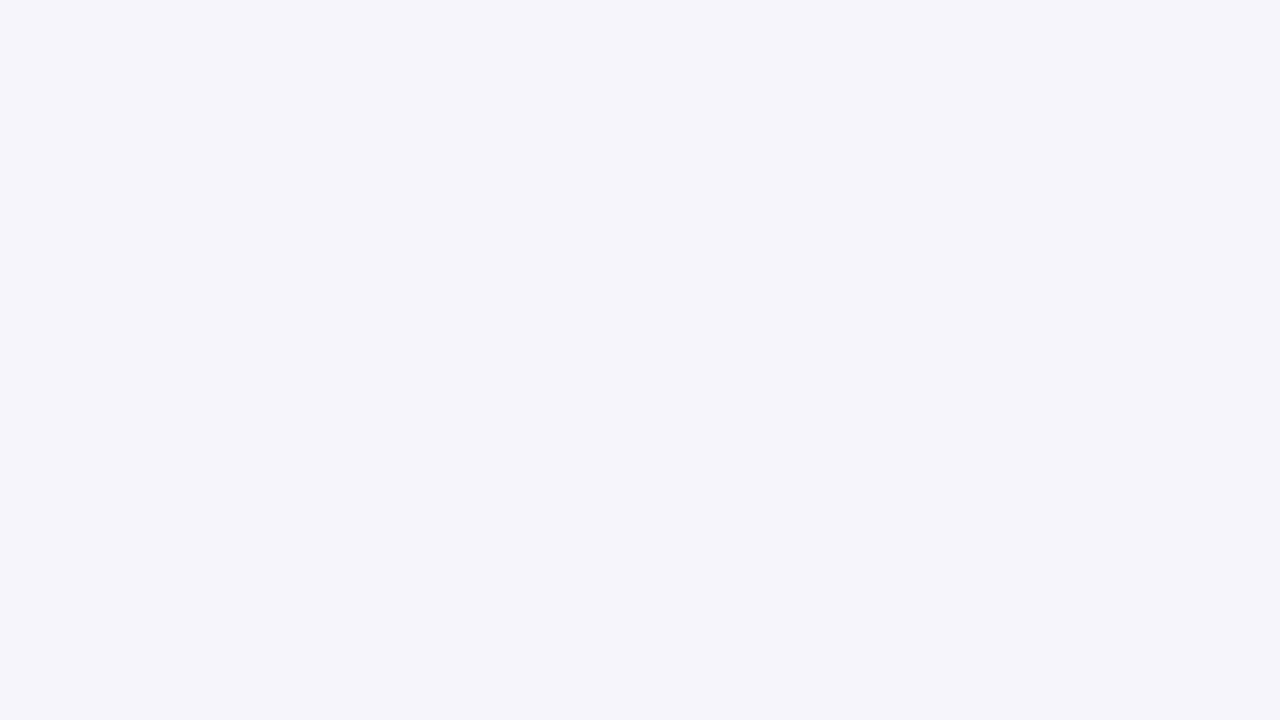

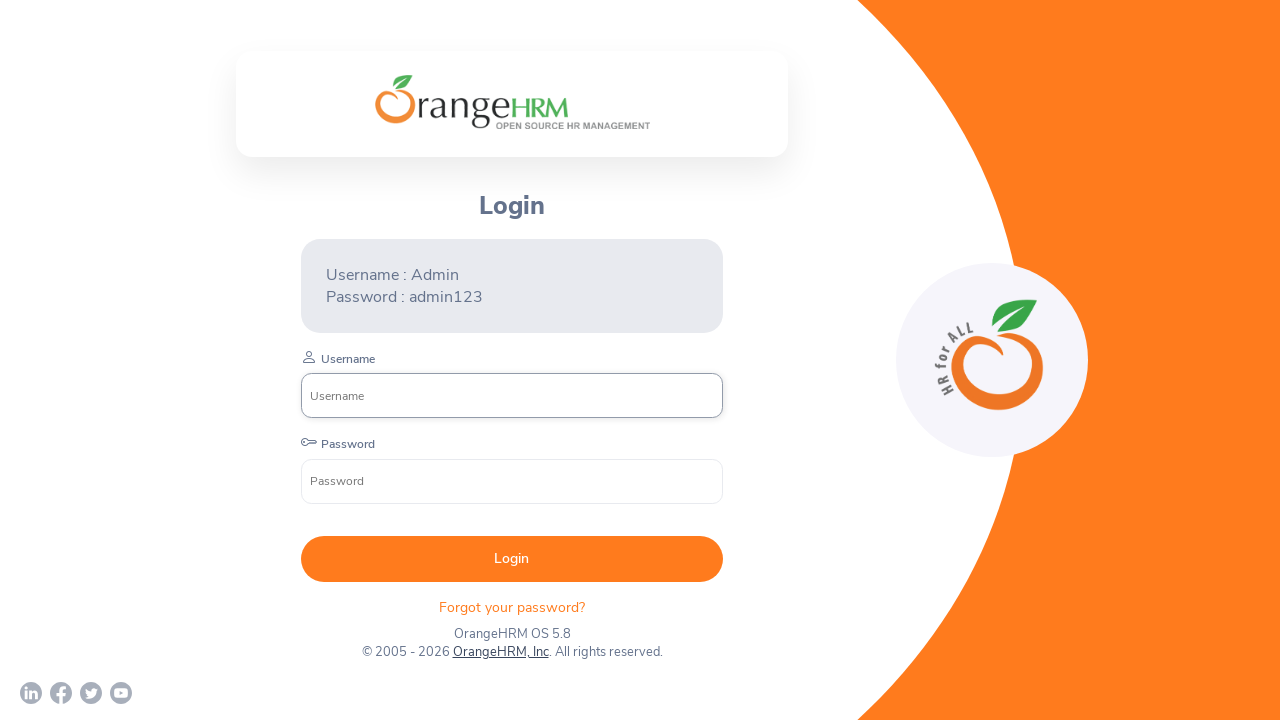